Tests a slow calculator by setting a delay, performing a calculation (7 + 8), and verifying the result equals 15

Starting URL: https://bonigarcia.dev/selenium-webdriver-java/slow-calculator.html

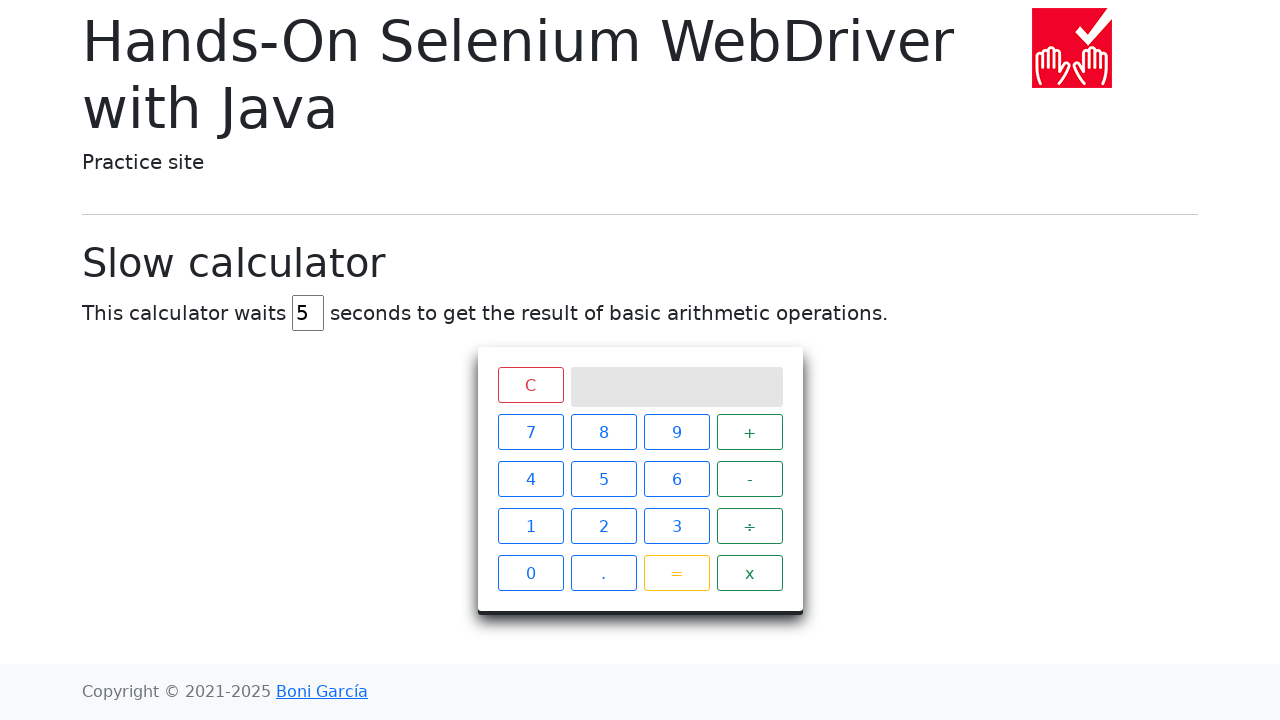

Cleared the delay input field on #delay
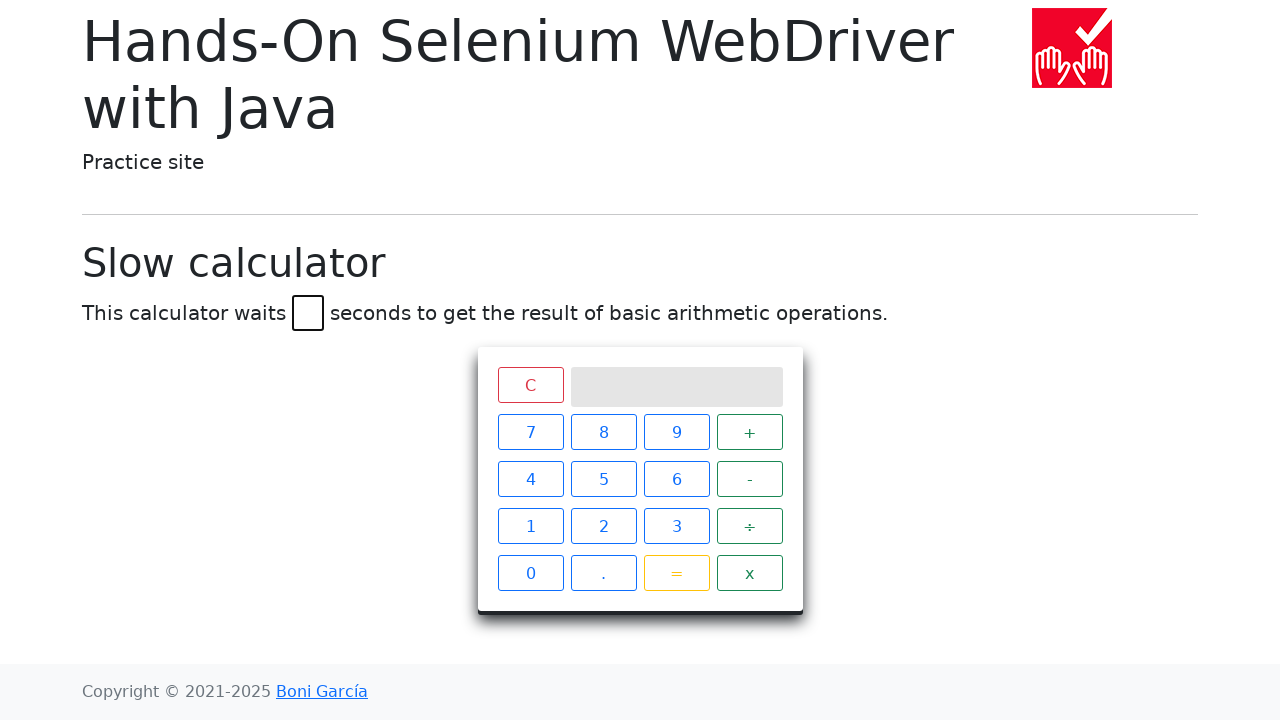

Set delay value to 45 seconds on #delay
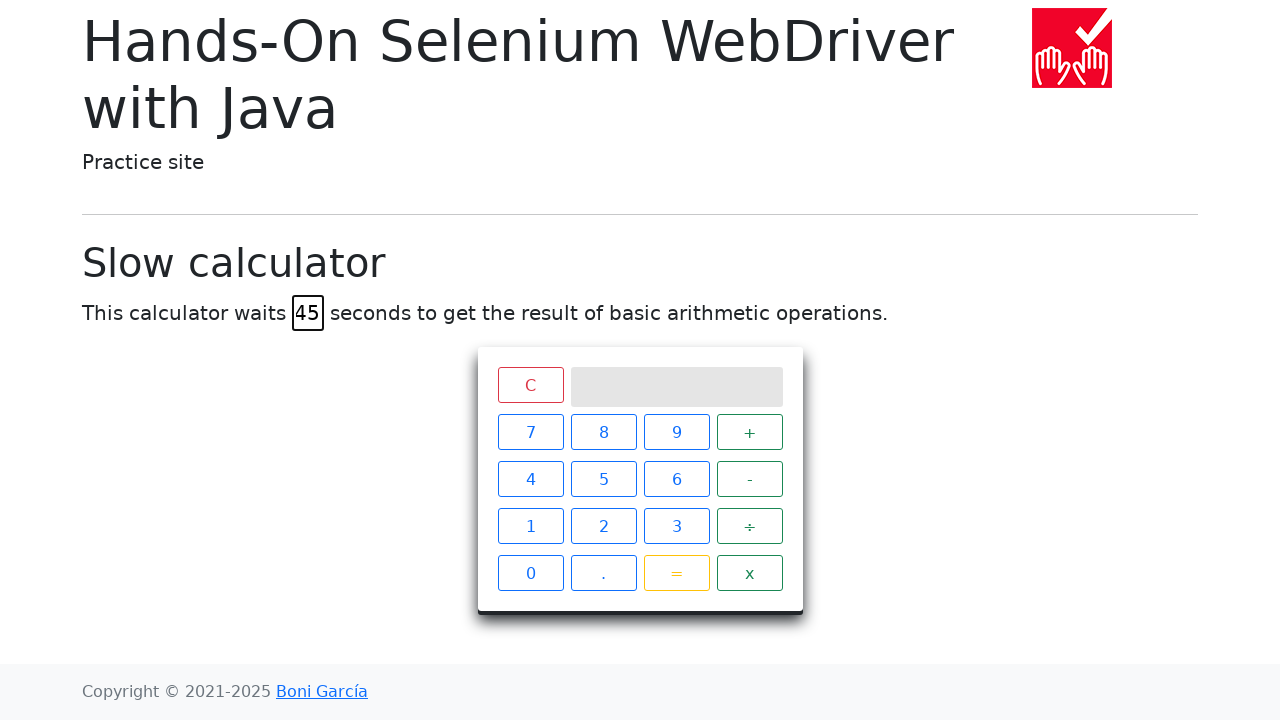

Clicked calculator button '7' at (530, 432) on xpath=//span[text()='7']
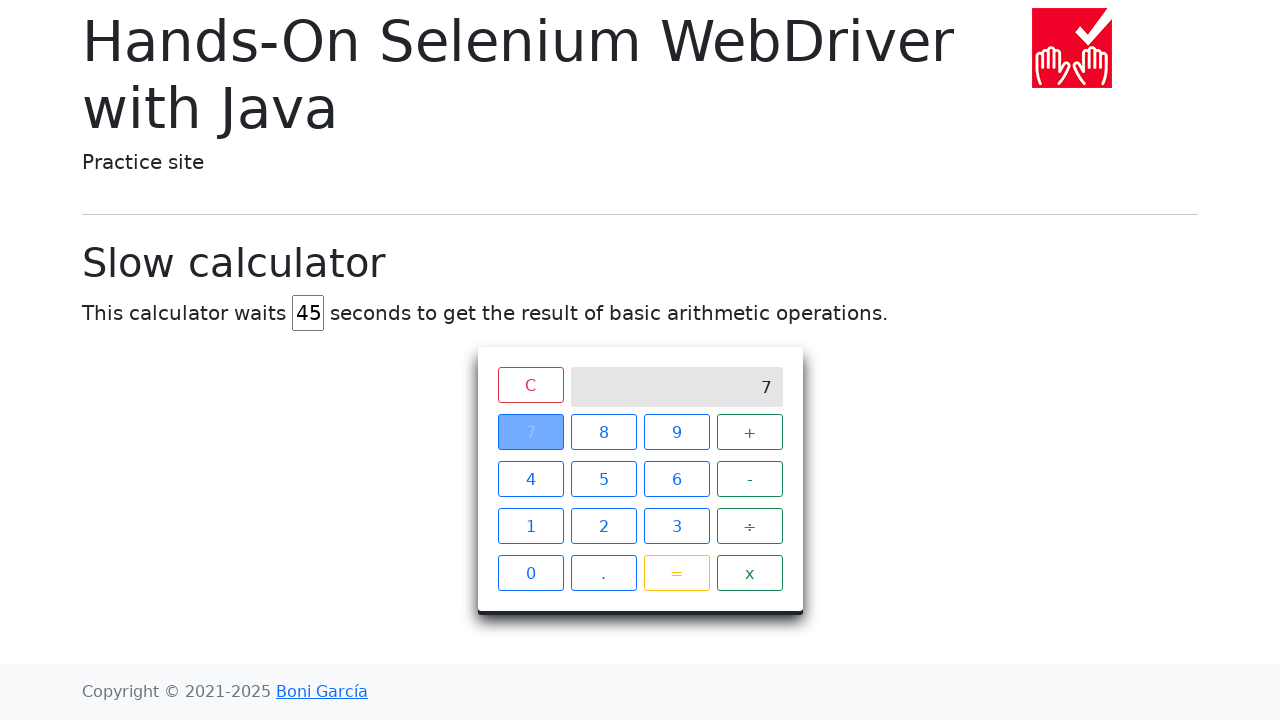

Clicked calculator button '+' at (750, 432) on xpath=//span[text()='+']
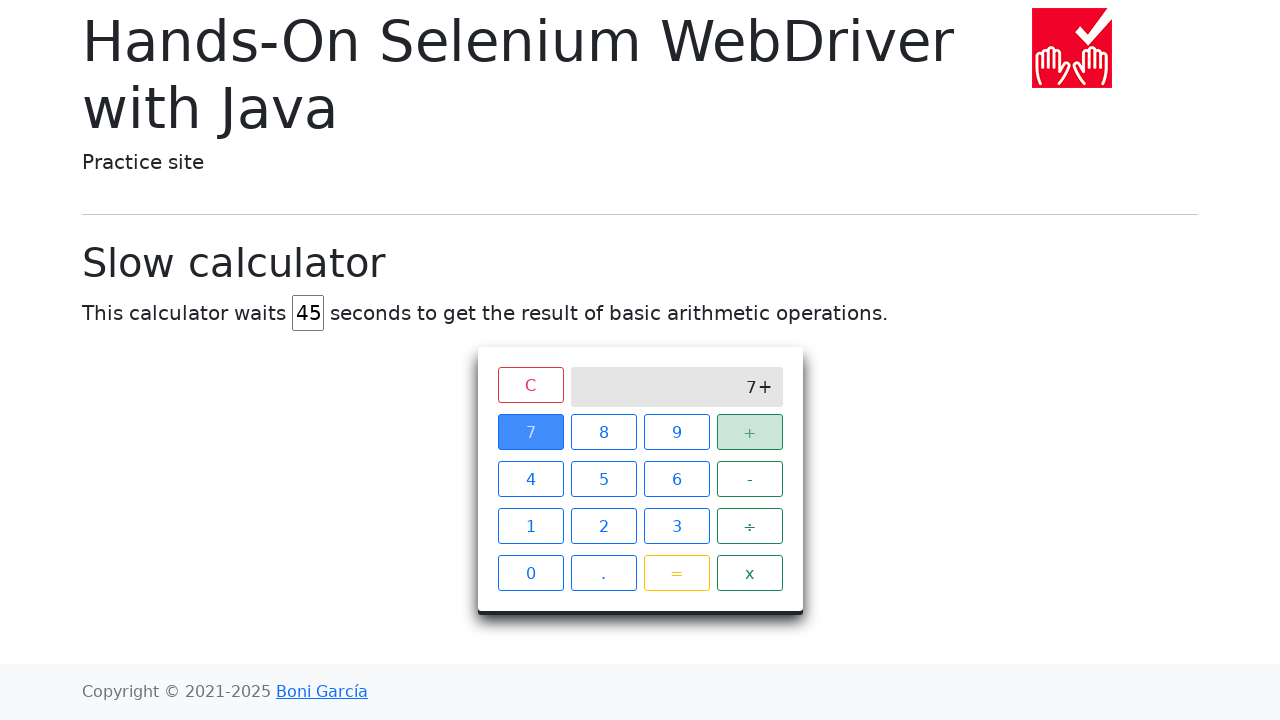

Clicked calculator button '8' at (604, 432) on xpath=//span[text()='8']
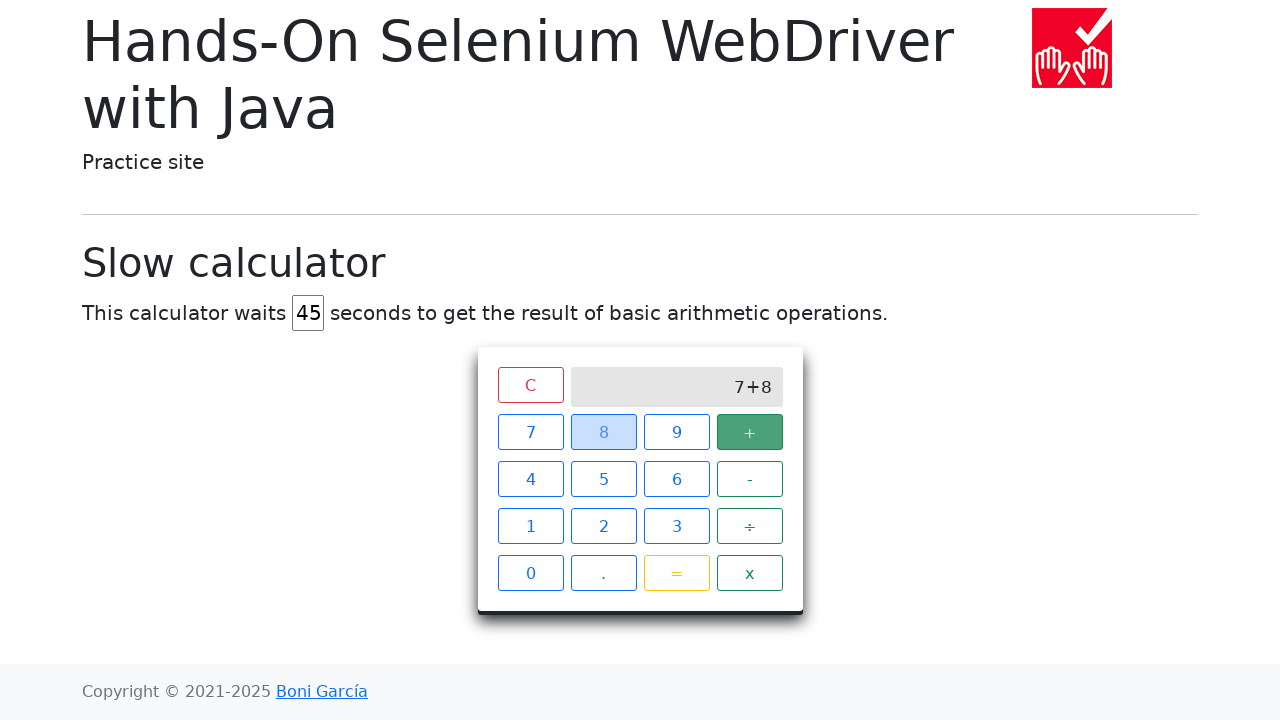

Clicked calculator button '=' at (676, 573) on xpath=//span[text()='=']
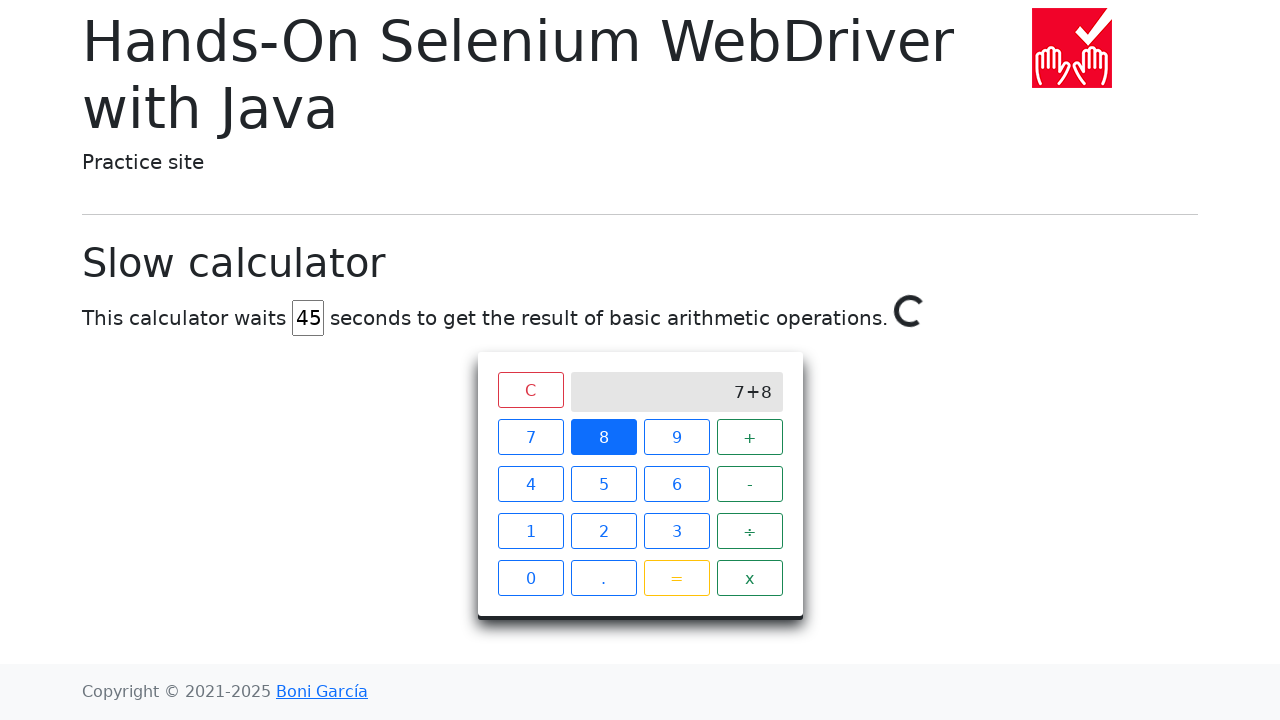

Waited for calculation result '15' to appear on screen (50 second timeout)
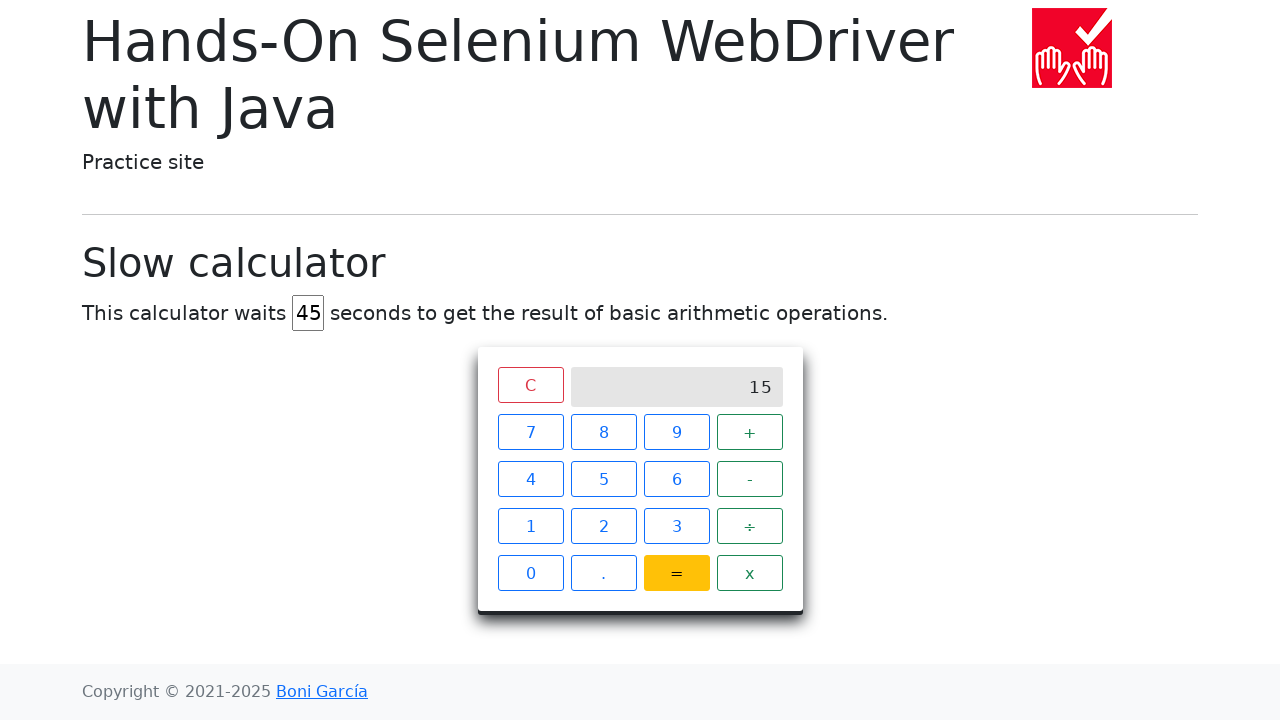

Verified calculator result equals '15'
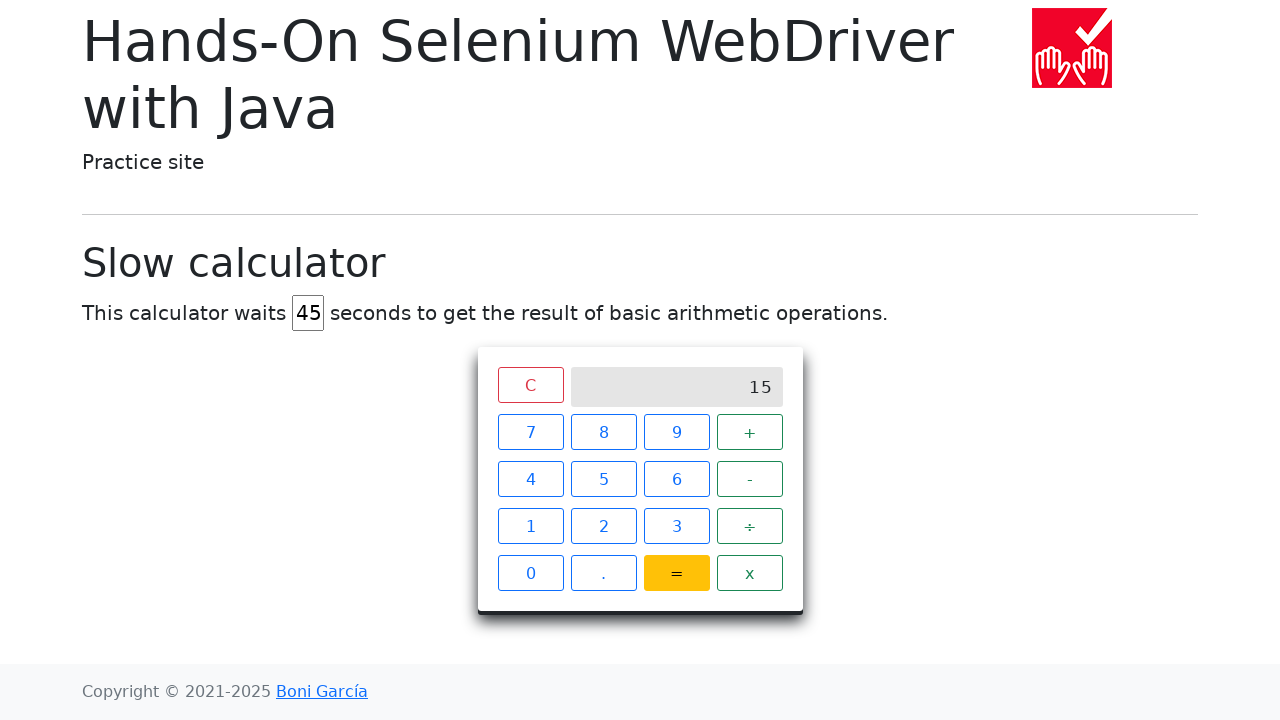

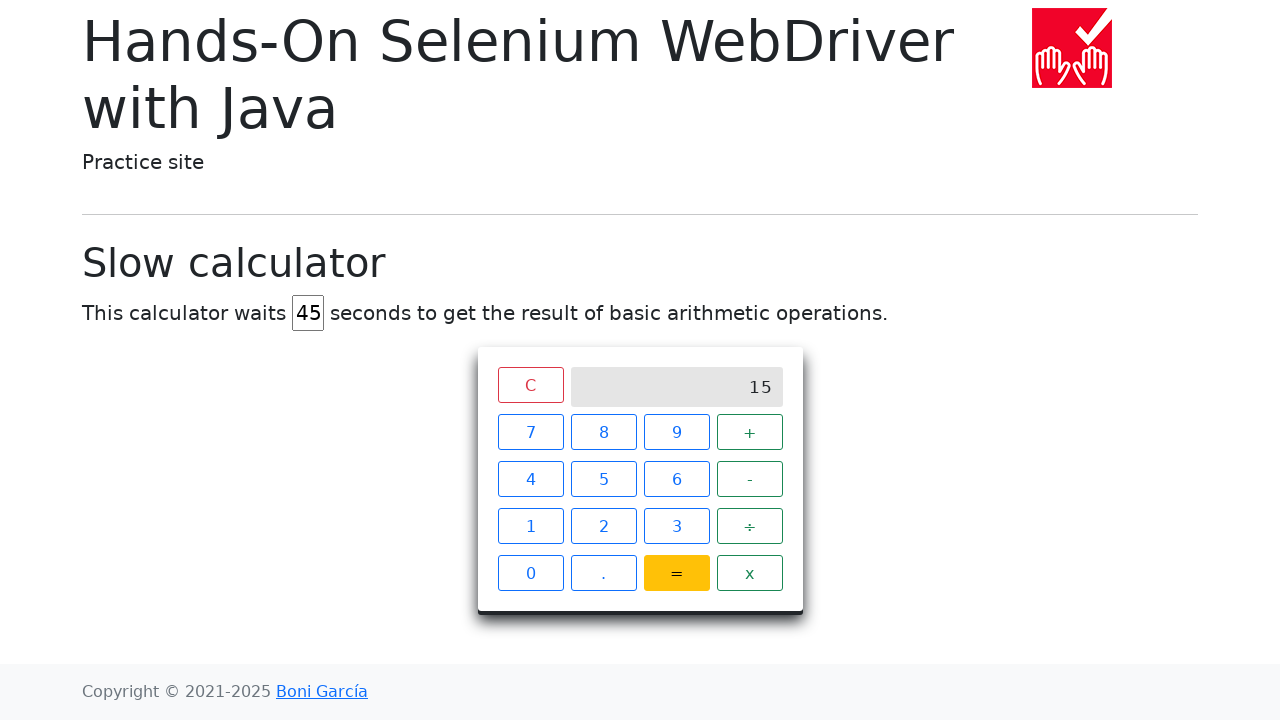